Tests waiting for a dynamically appearing element to become visible and clicking it

Starting URL: https://demoqa.com/dynamic-properties

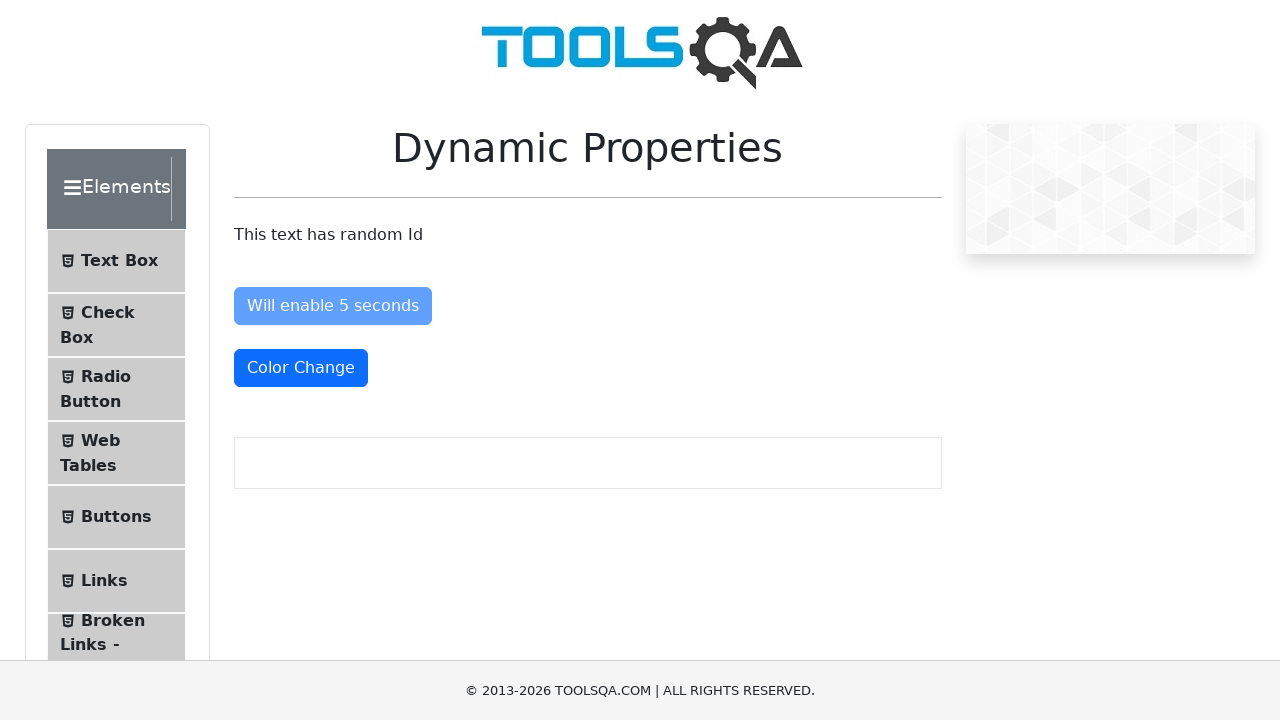

Located the element that appears after 5 seconds (#visibleAfter)
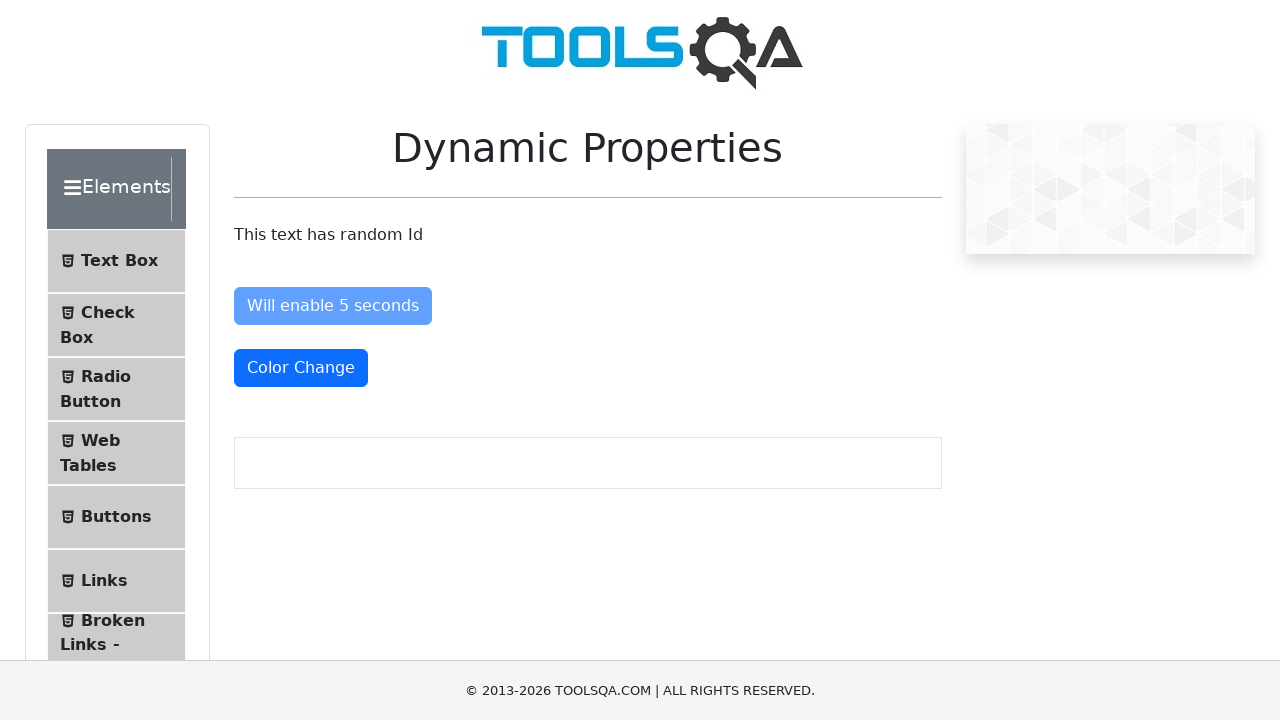

Waited for the dynamically appearing element to become visible
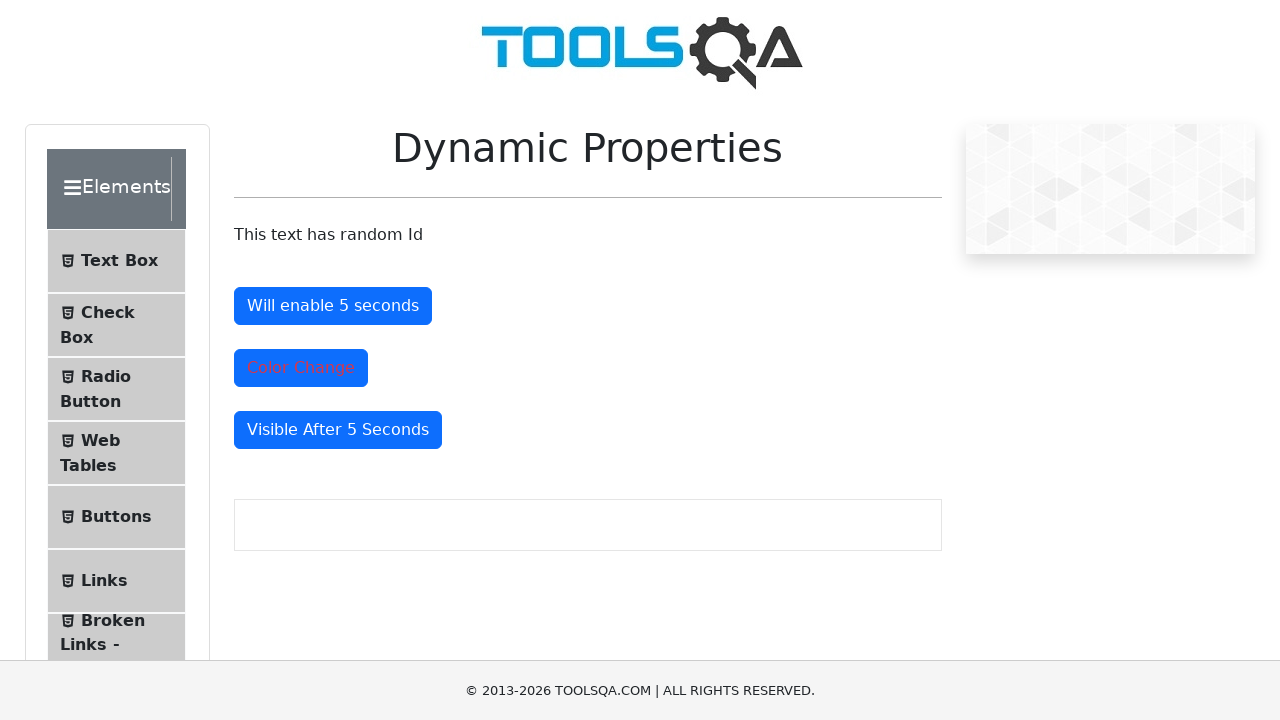

Clicked the now-visible element at (338, 430) on #visibleAfter
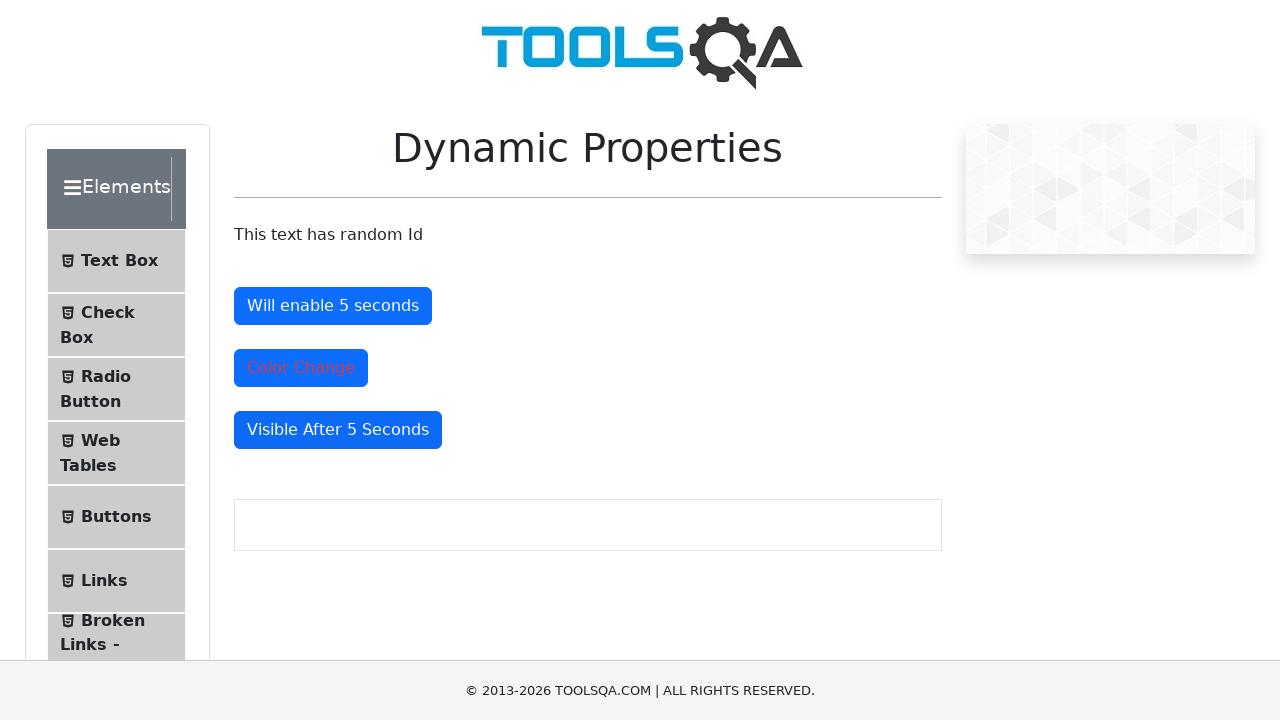

Test completed successfully
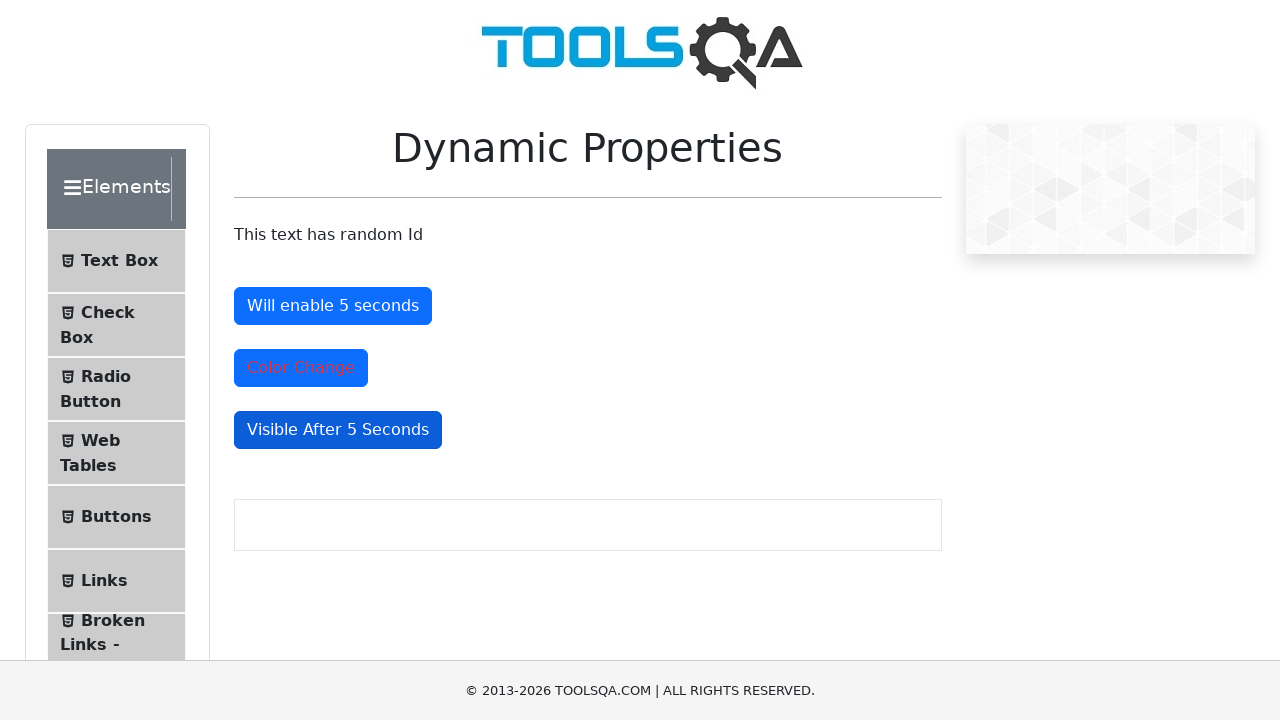

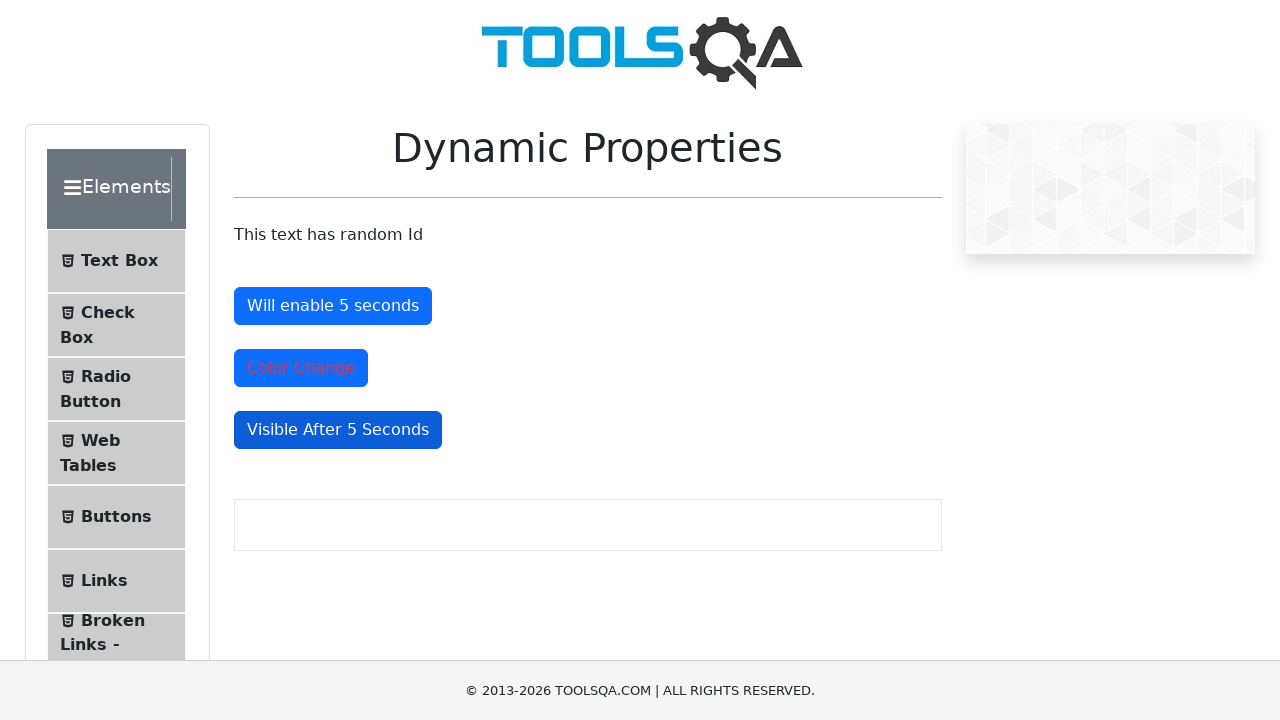